Tests dropdown menu functionality by clicking a dropdown button and then clicking the Facebook link that appears

Starting URL: http://omayo.blogspot.com/

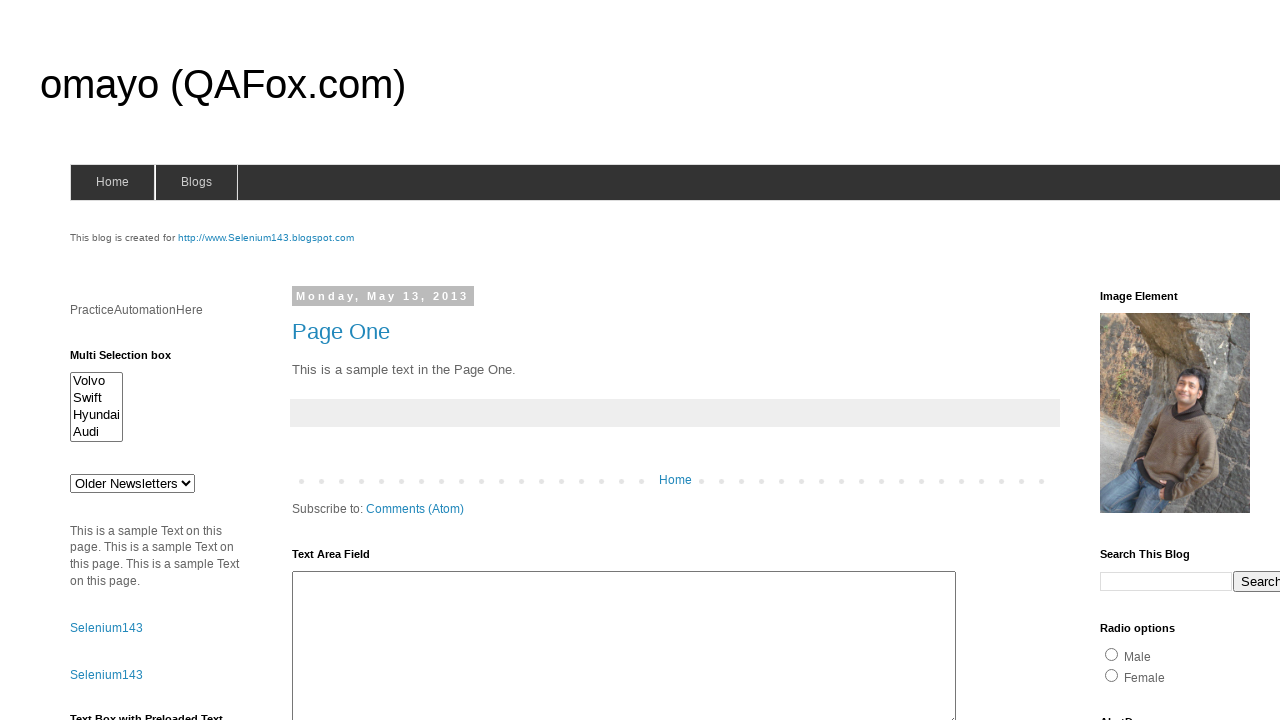

Clicked dropdown button to open menu at (1227, 360) on button.dropbtn
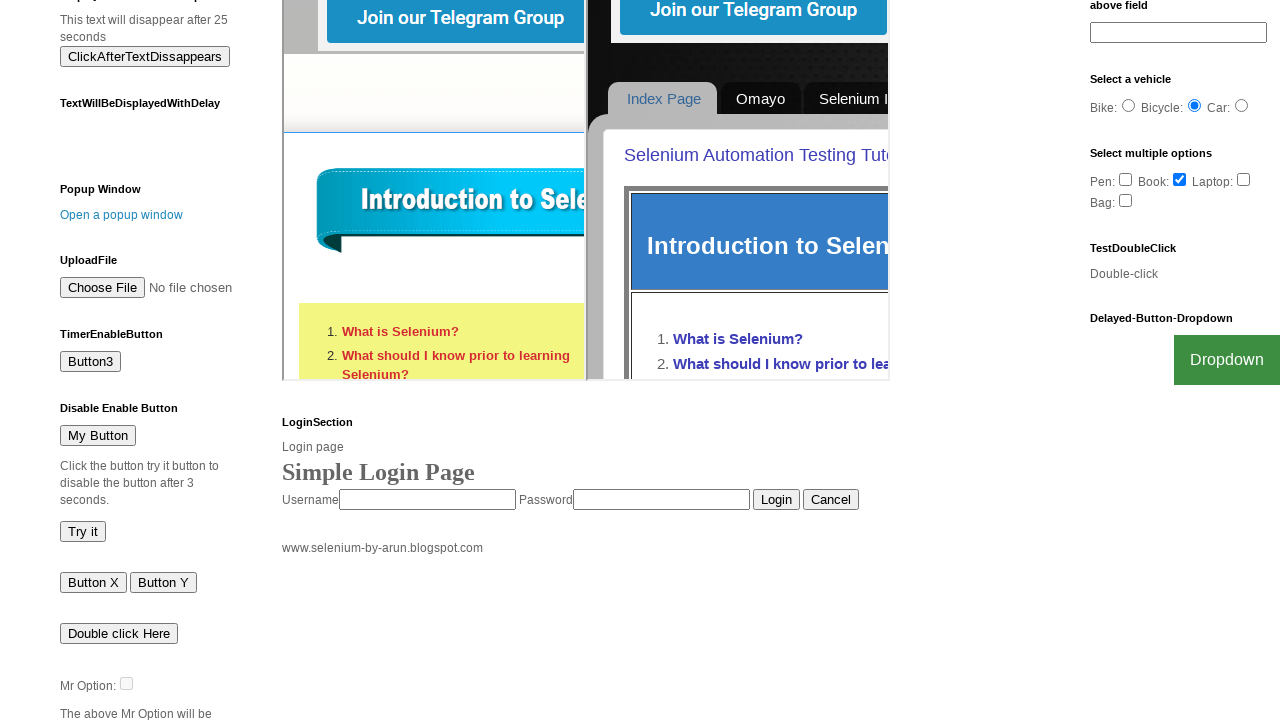

Facebook link appeared in dropdown menu
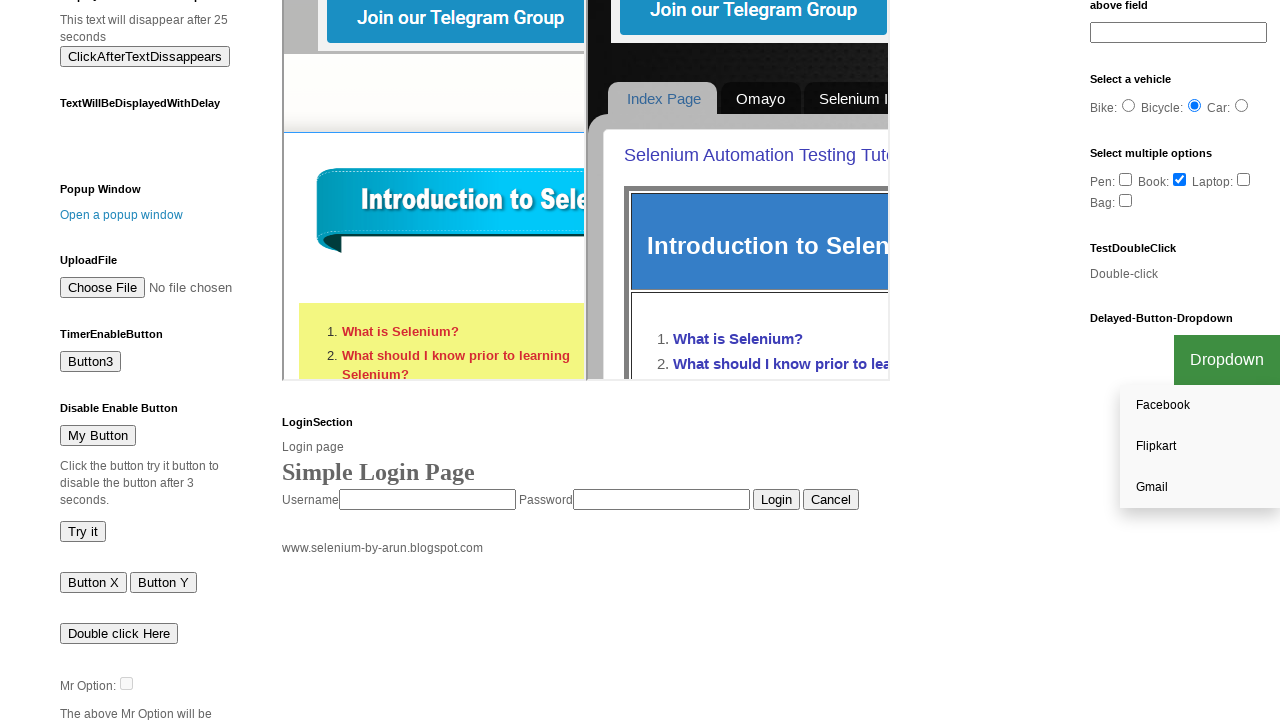

Clicked Facebook link from dropdown menu at (1200, 406) on text=Facebook
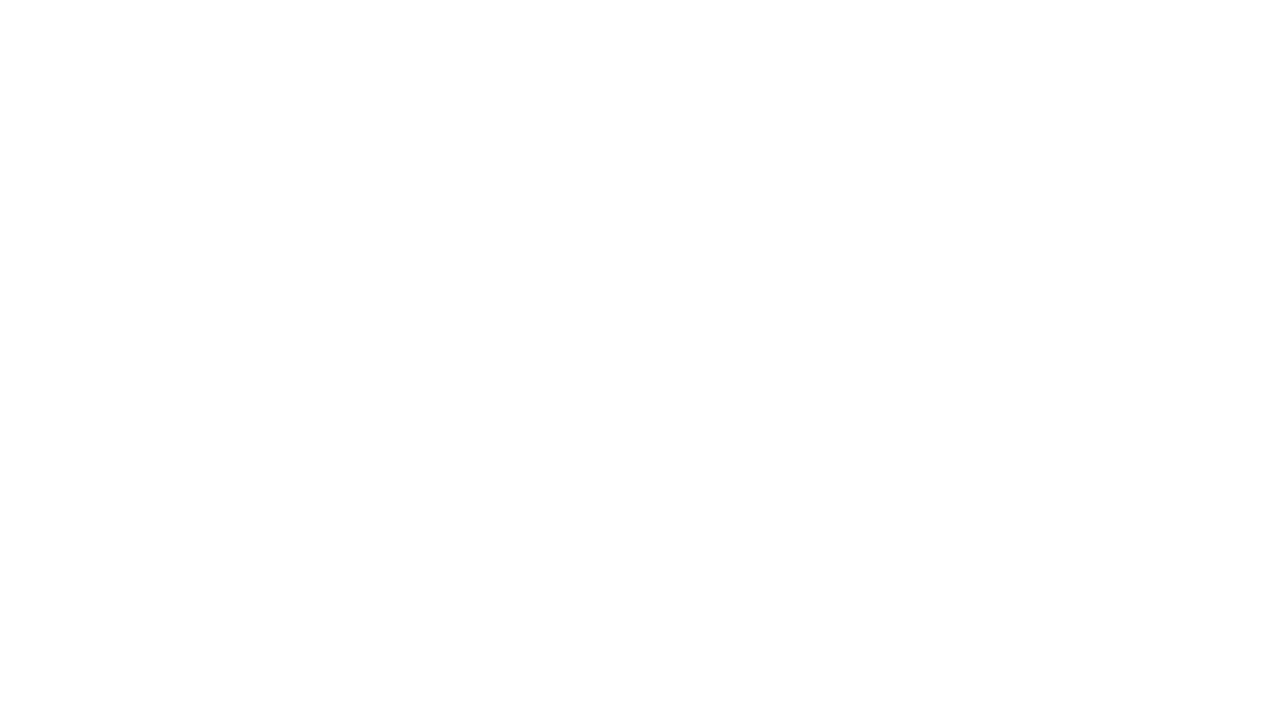

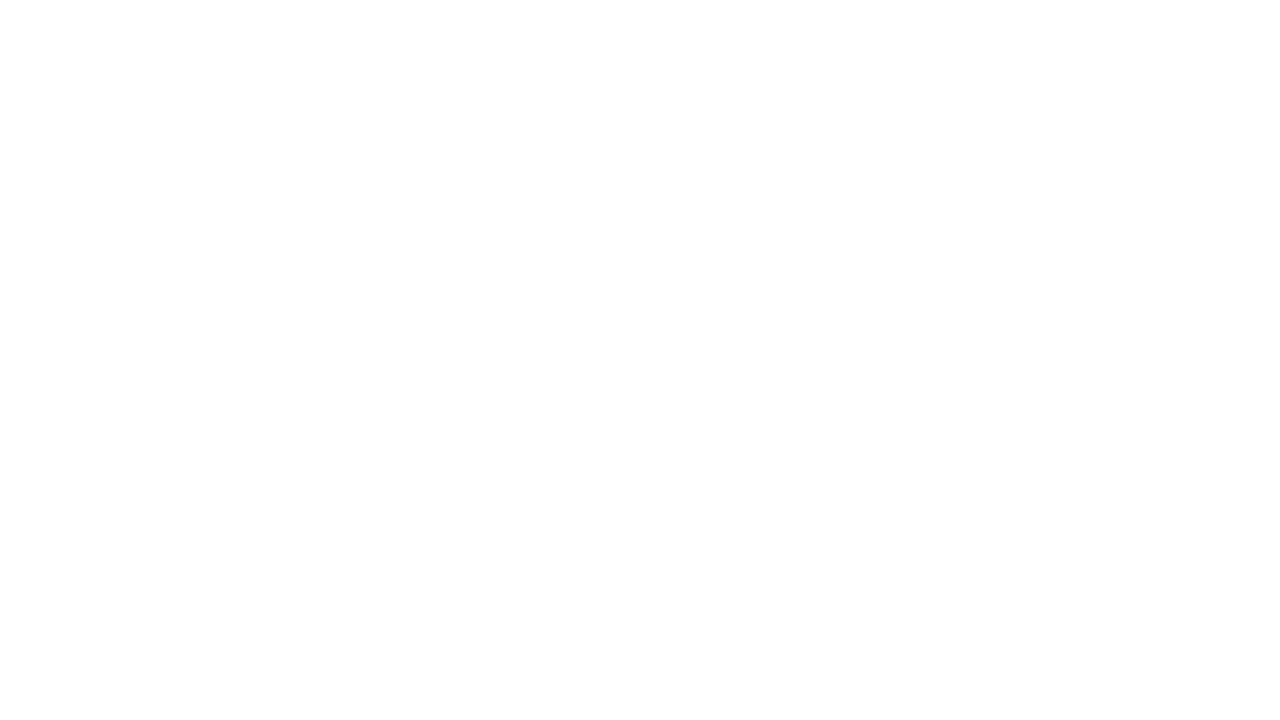